Verifies that a blinking element on the page has the correct CSS class attribute "blink_me"

Starting URL: https://rahulshettyacademy.com/client/#/auth/login

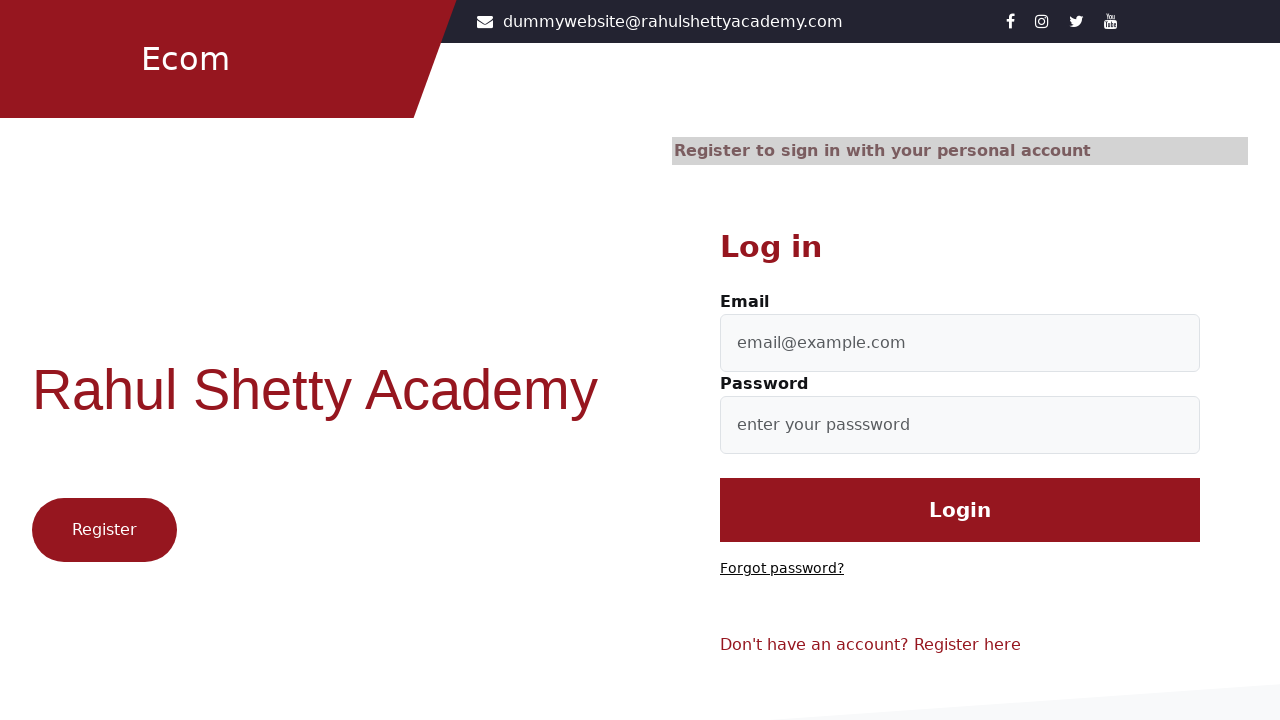

Navigated to login page
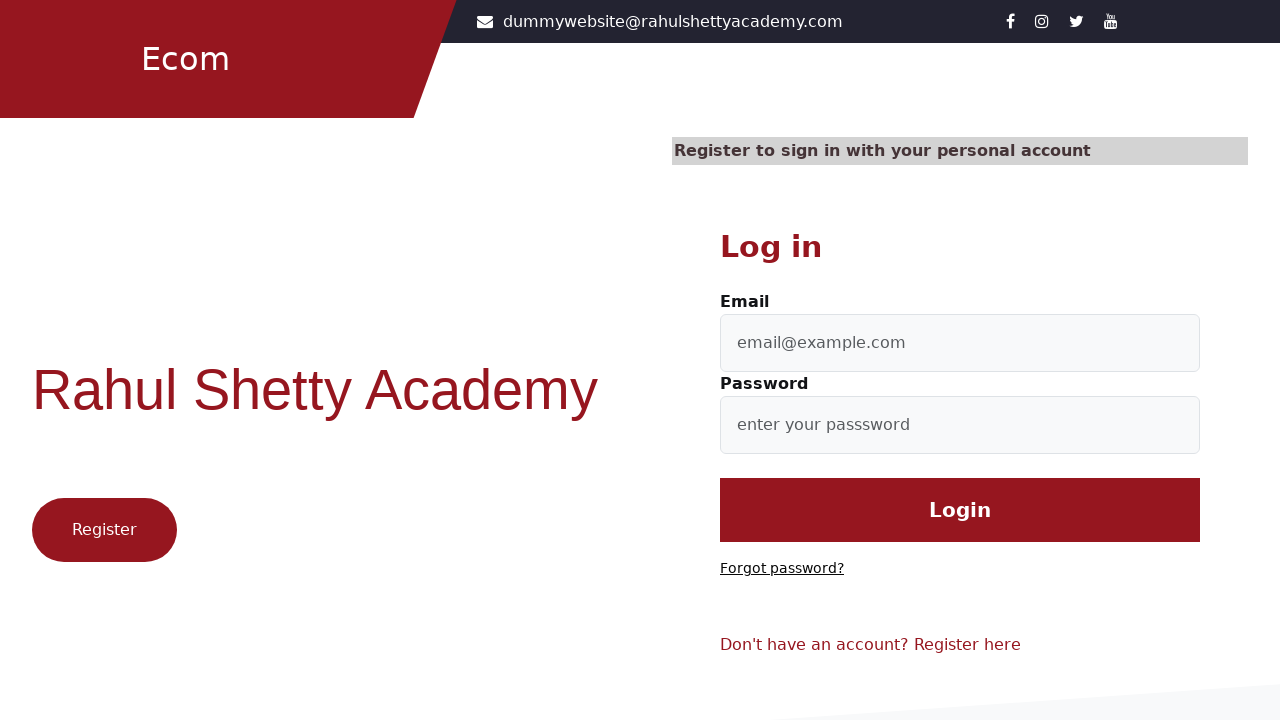

Located blinking element with class 'blink_me'
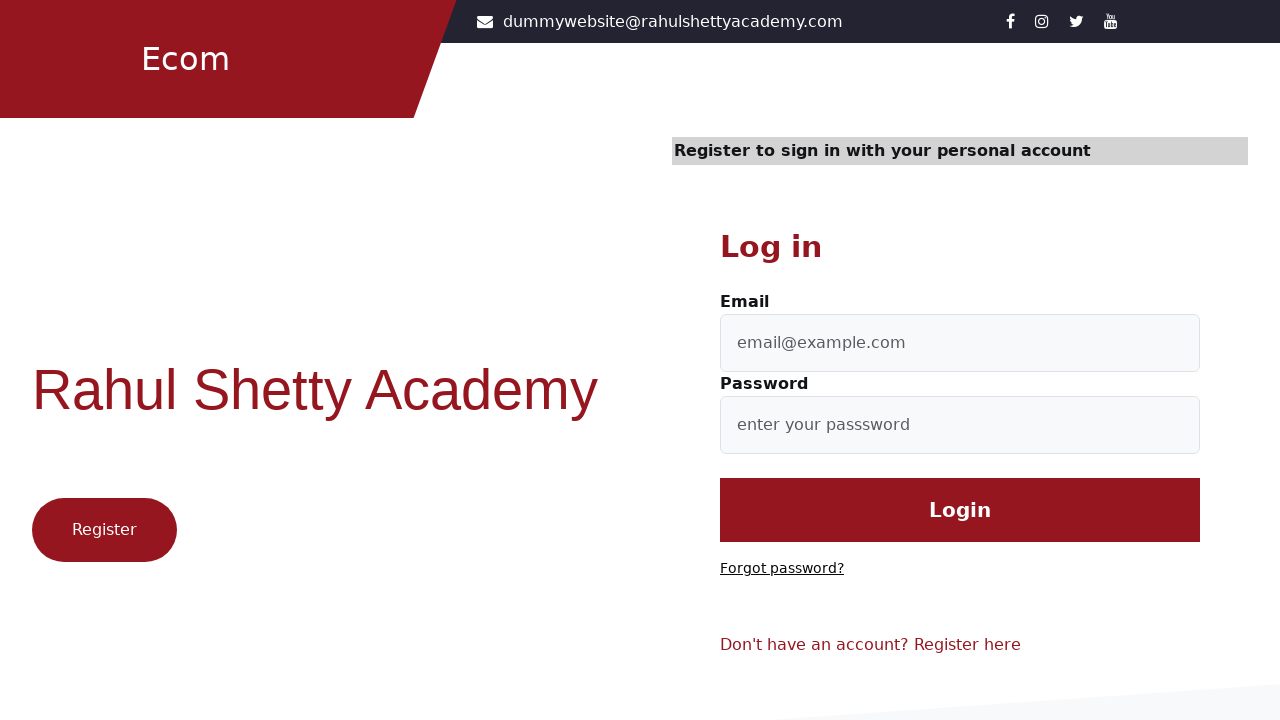

Verified blinking element has correct CSS class attribute 'blink_me'
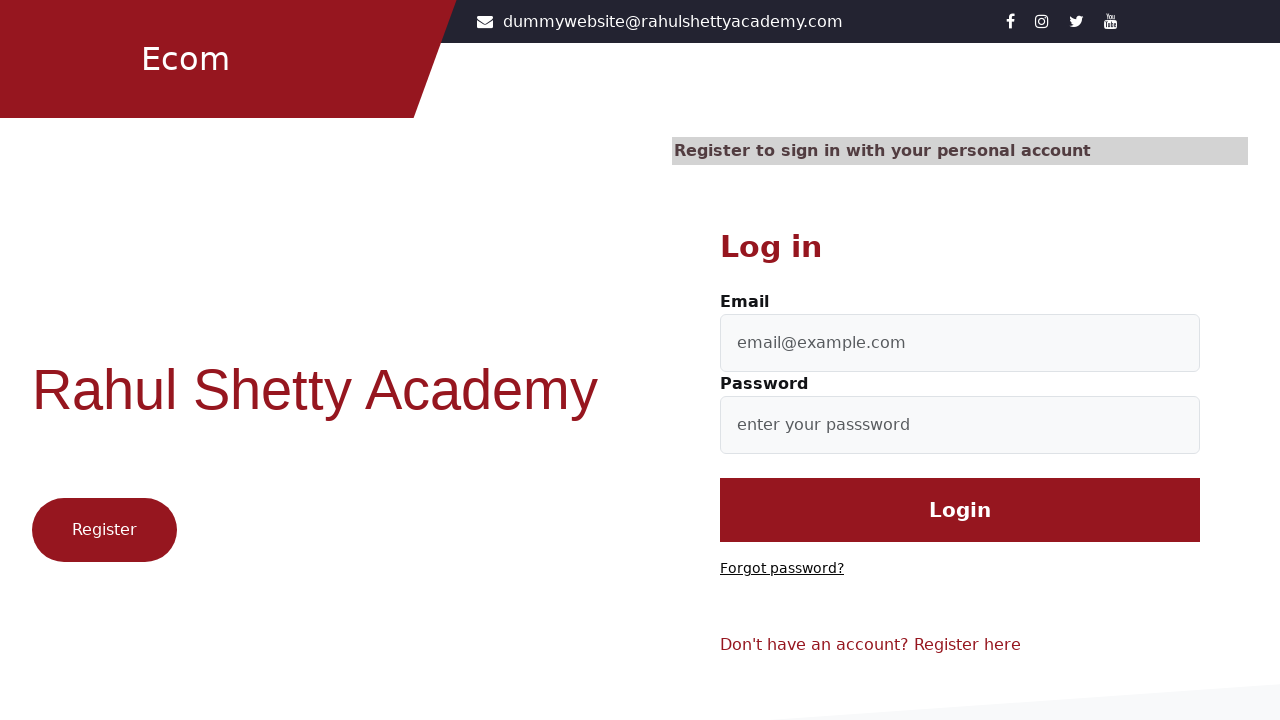

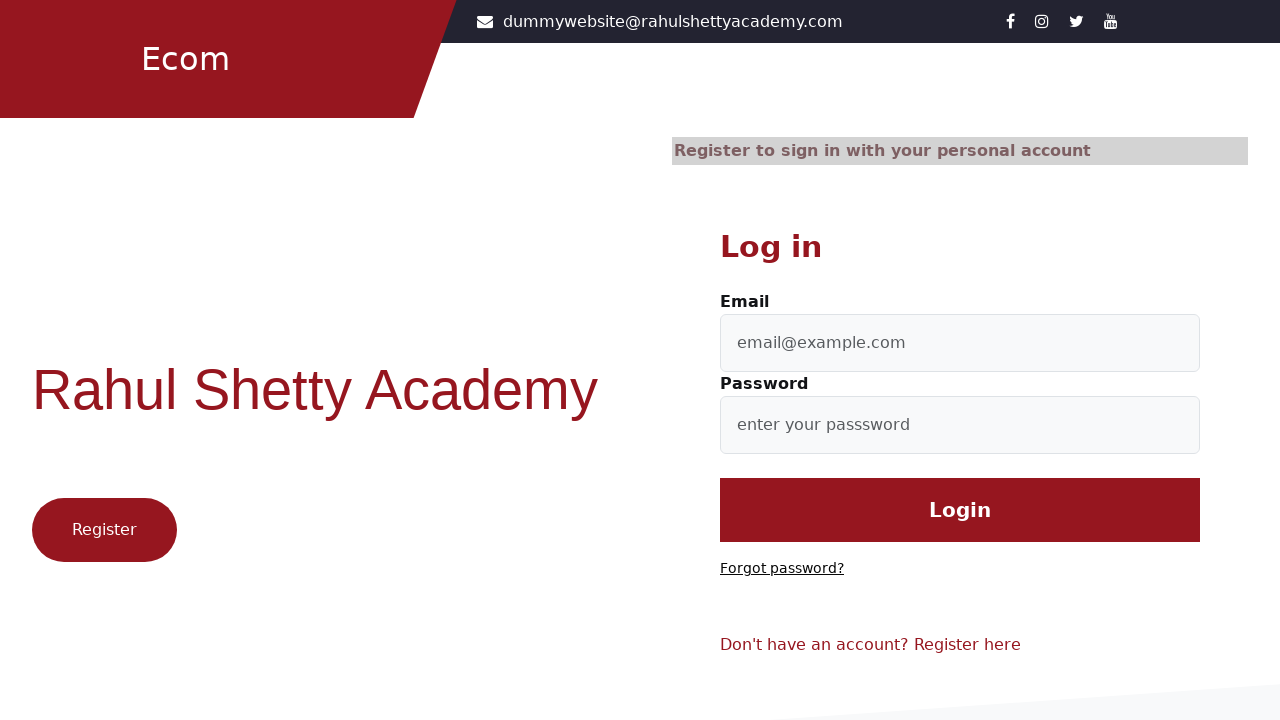